Tests the user registration functionality on ParaBank by filling out the registration form with personal details, credentials, and verifying successful account creation.

Starting URL: https://parabank.parasoft.com/parabank/index.htm

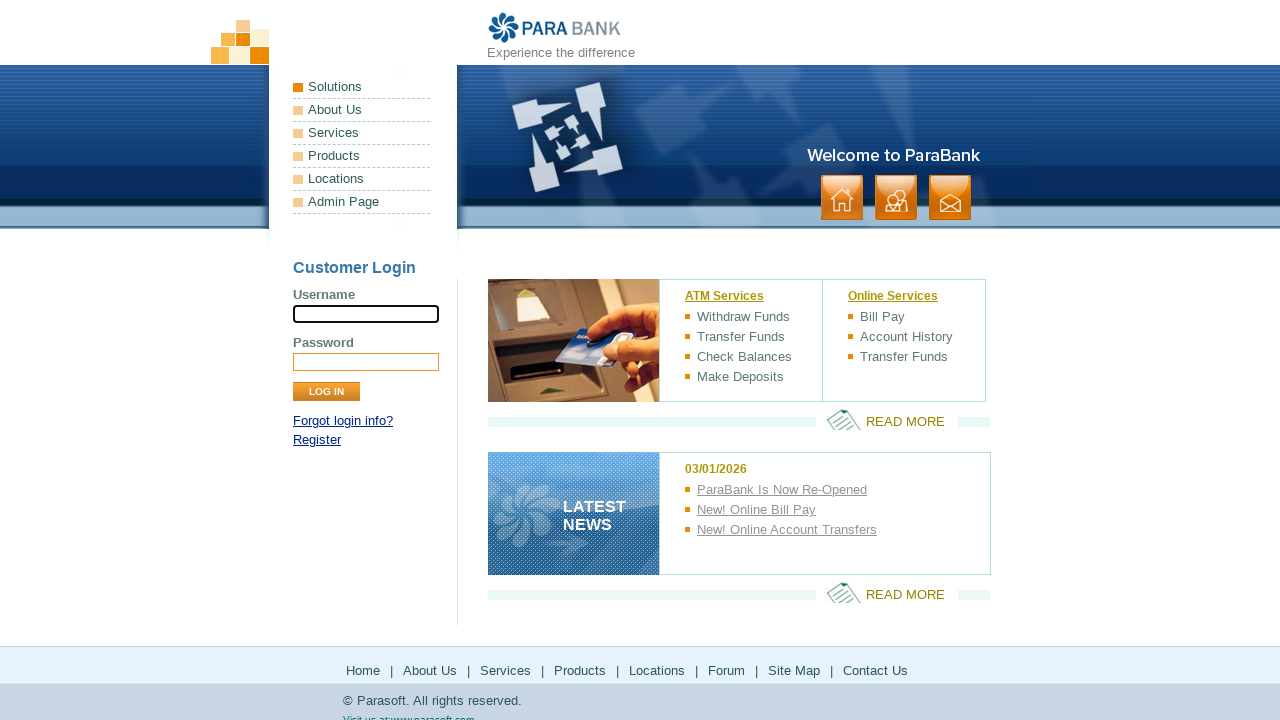

Clicked Register link to navigate to registration page at (317, 440) on a[href*='register.htm']
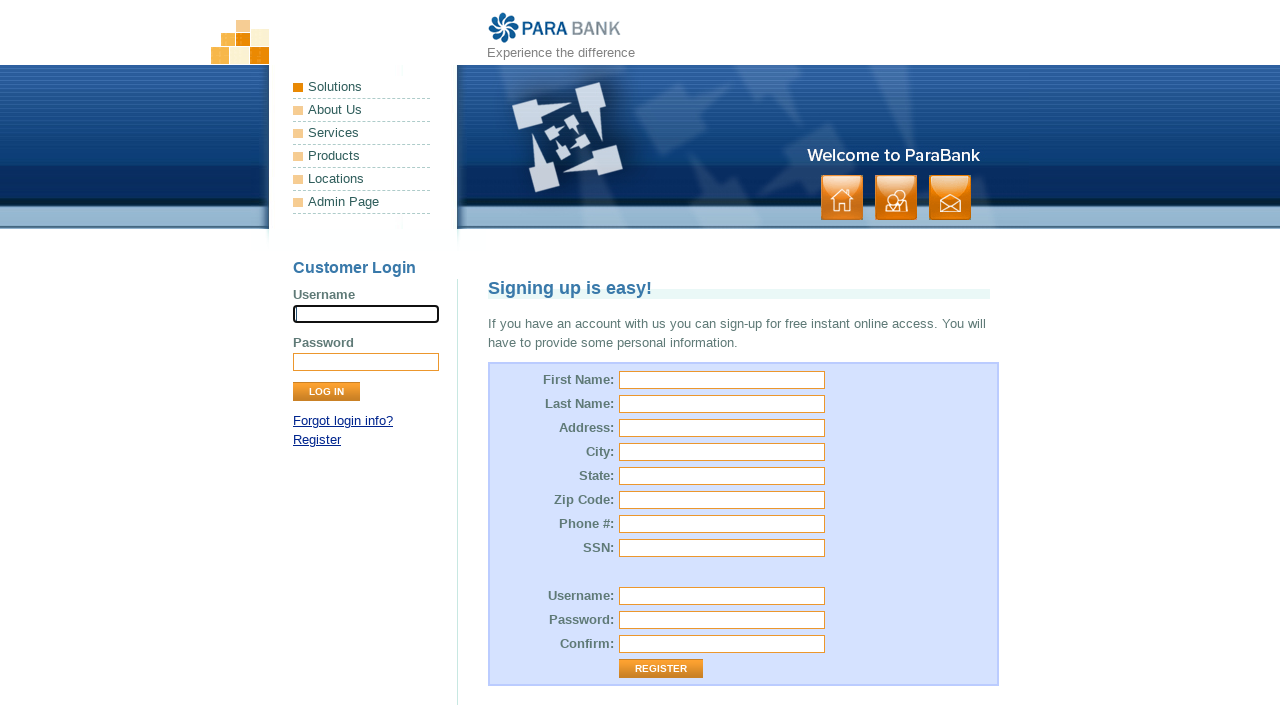

Filled in first name field with 'jhon' on input[id='customer.firstName']
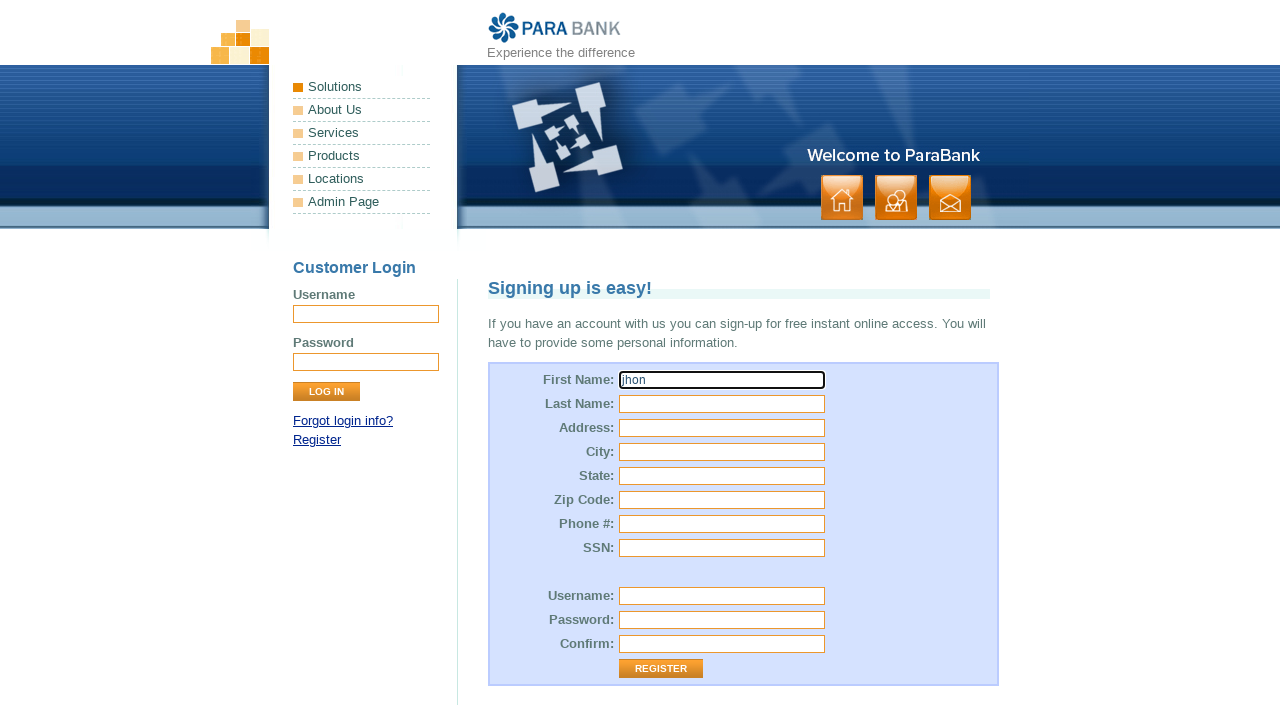

Filled in last name field with 'test' on input[id='customer.lastName']
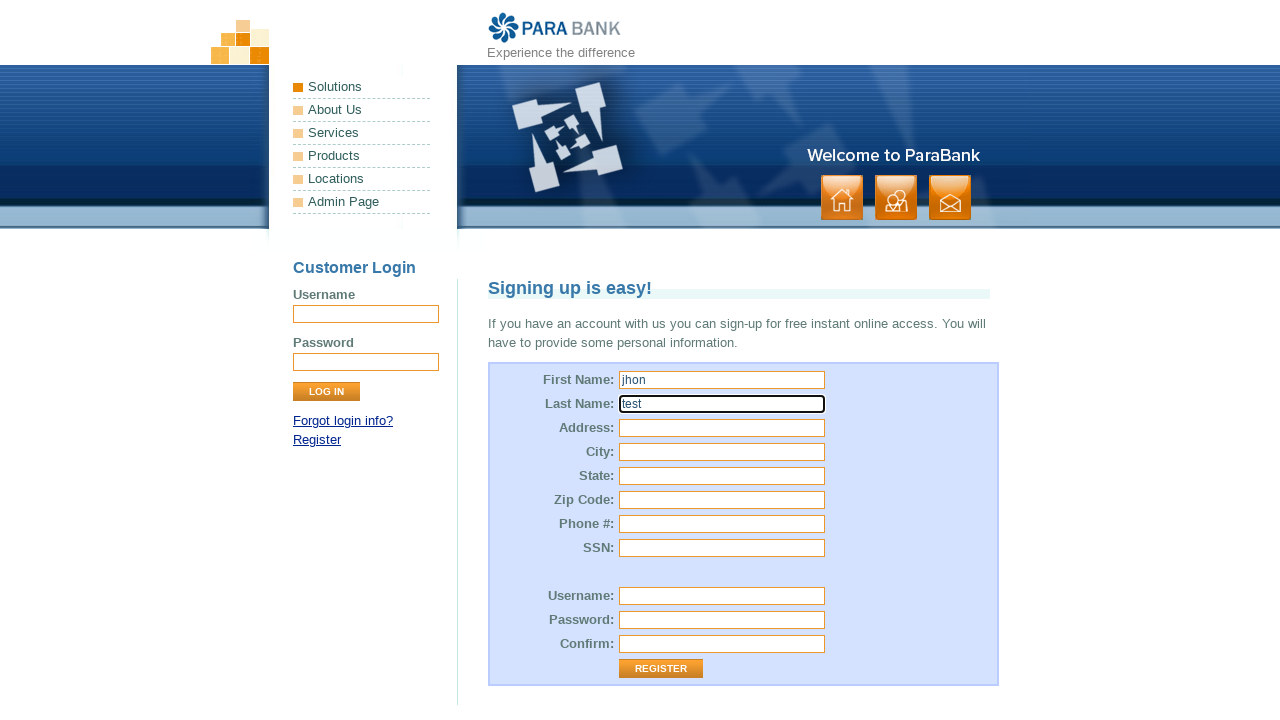

Filled in street address field with 'address' on input[id='customer.address.street']
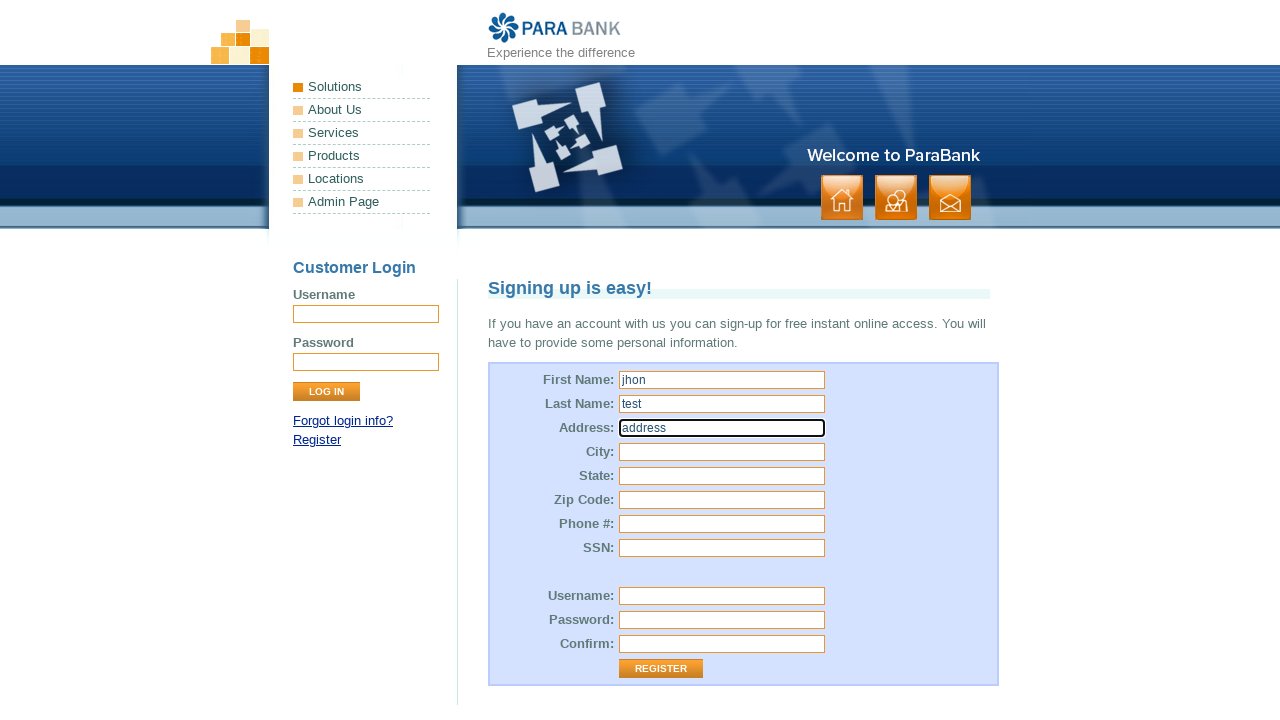

Filled in city field with 'city' on input[id='customer.address.city']
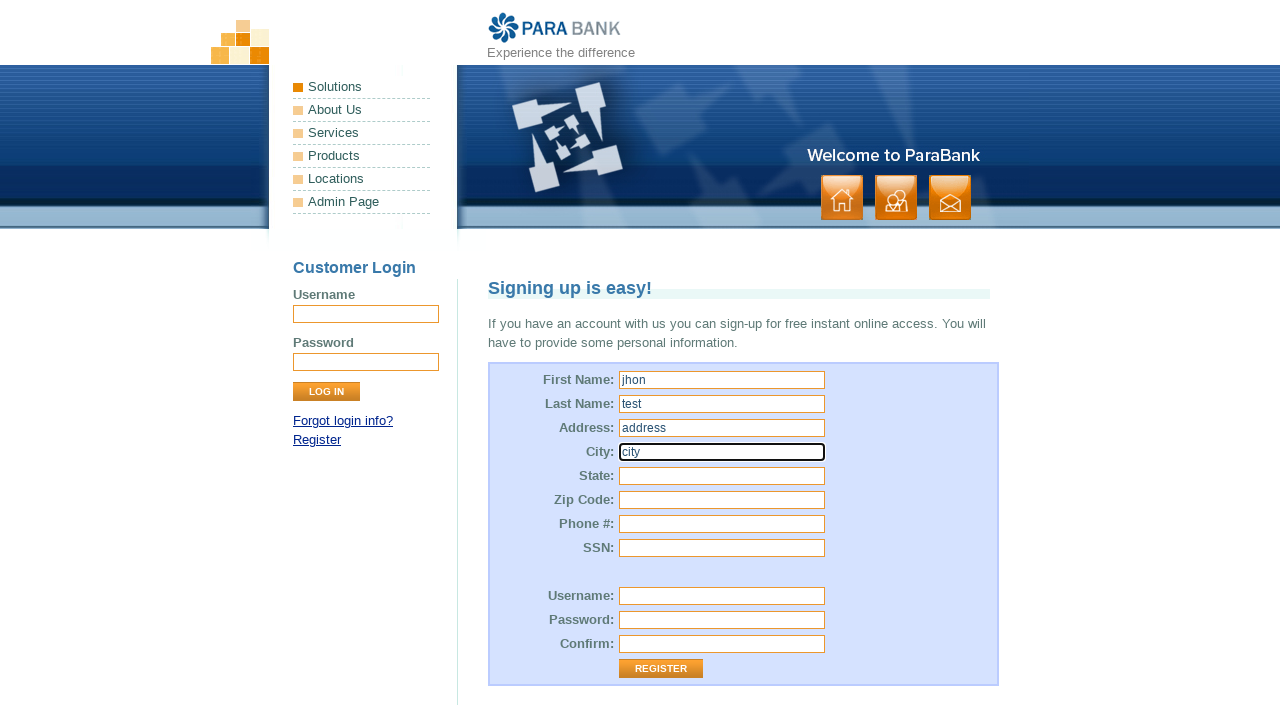

Filled in state field with 'state' on input[id='customer.address.state']
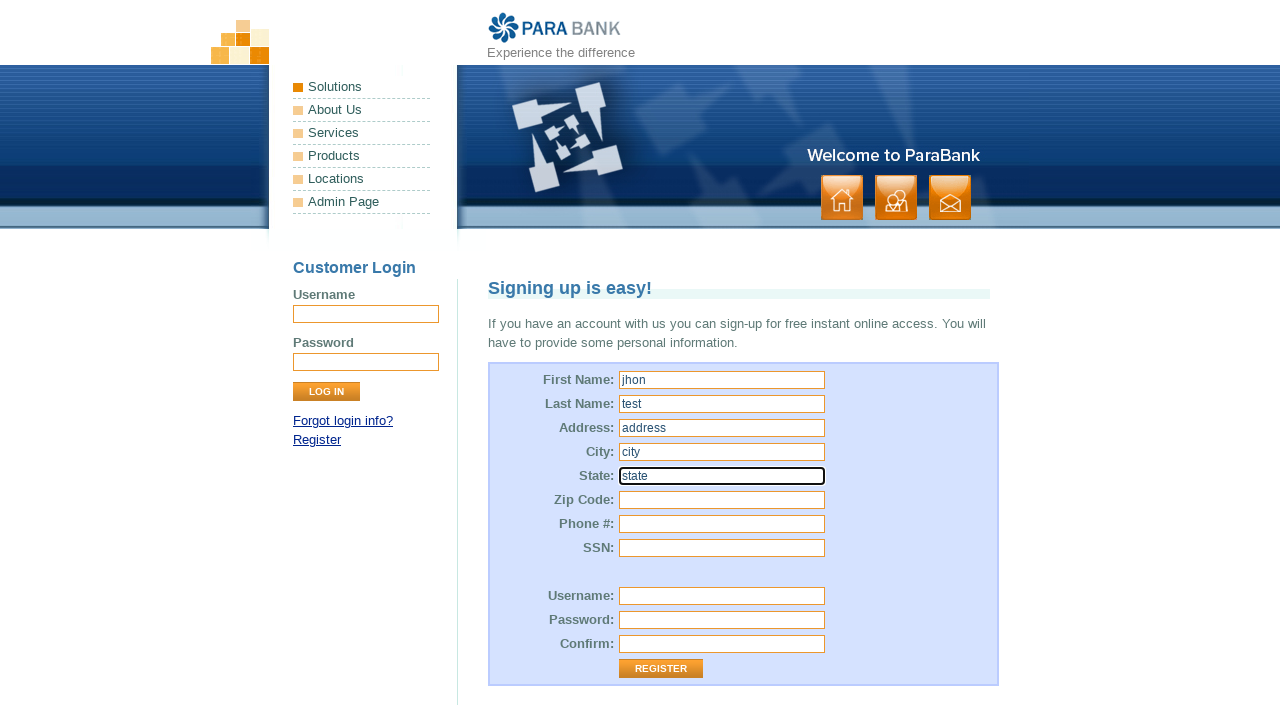

Filled in zip code field with '12345' on input[id='customer.address.zipCode']
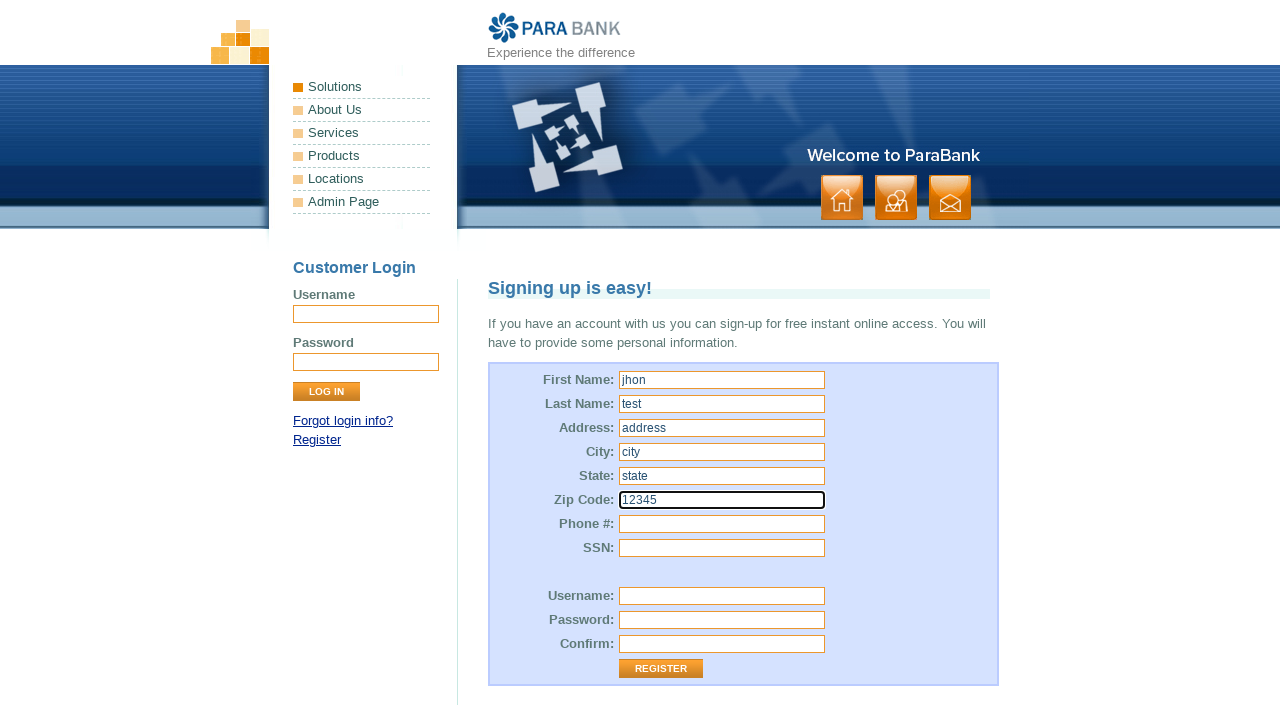

Filled in phone number field with '12345789' on input[id='customer.phoneNumber']
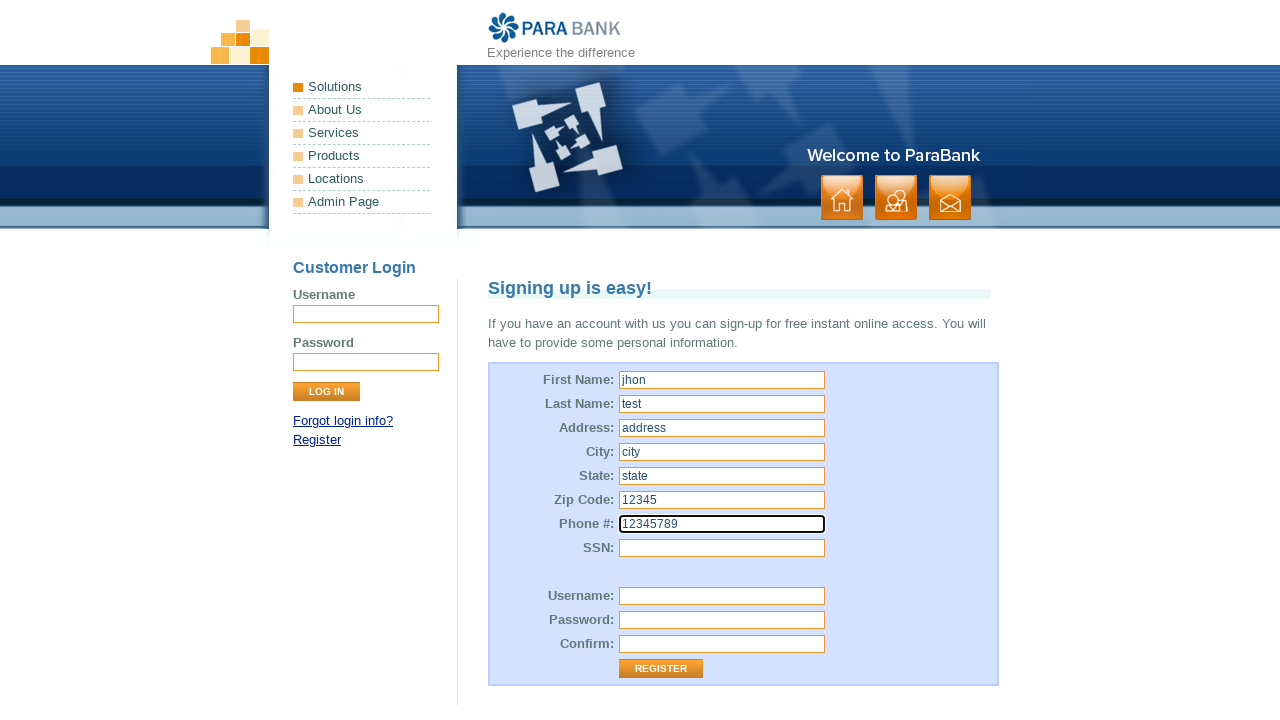

Filled in SSN field with '123456789' on input[id='customer.ssn']
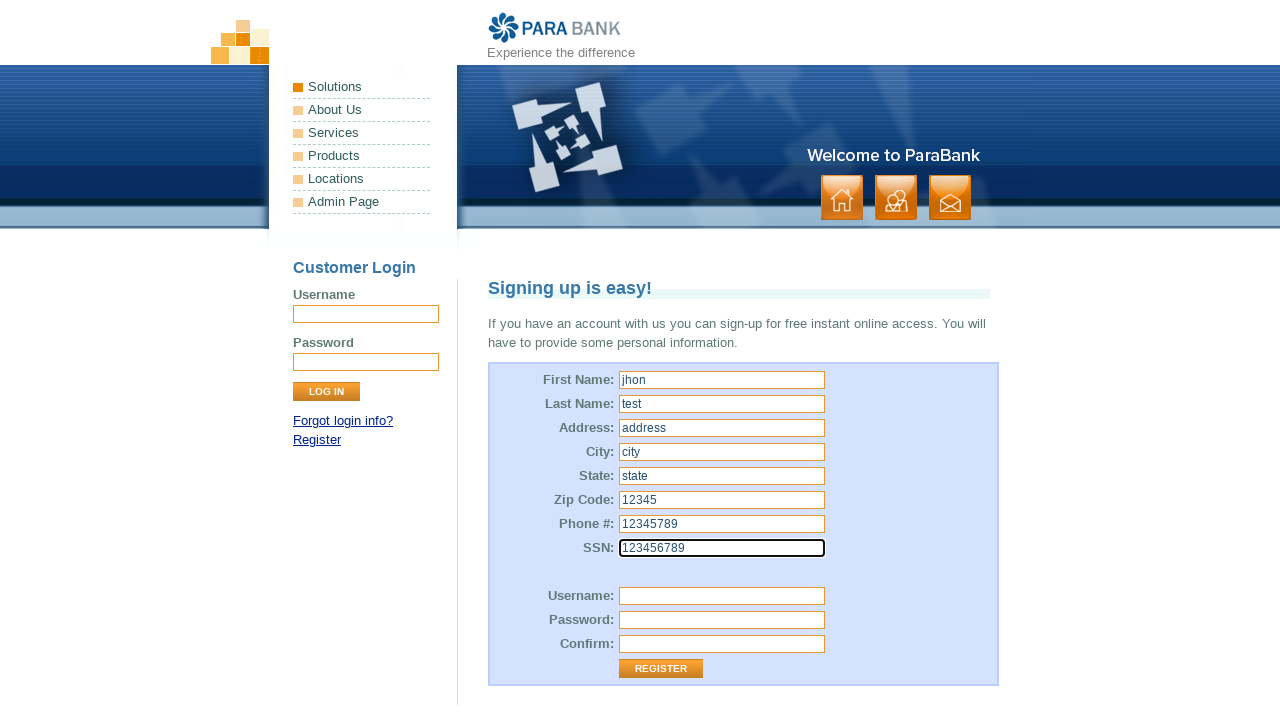

Filled in username field with 'testuser_1772387188' on input[id='customer.username']
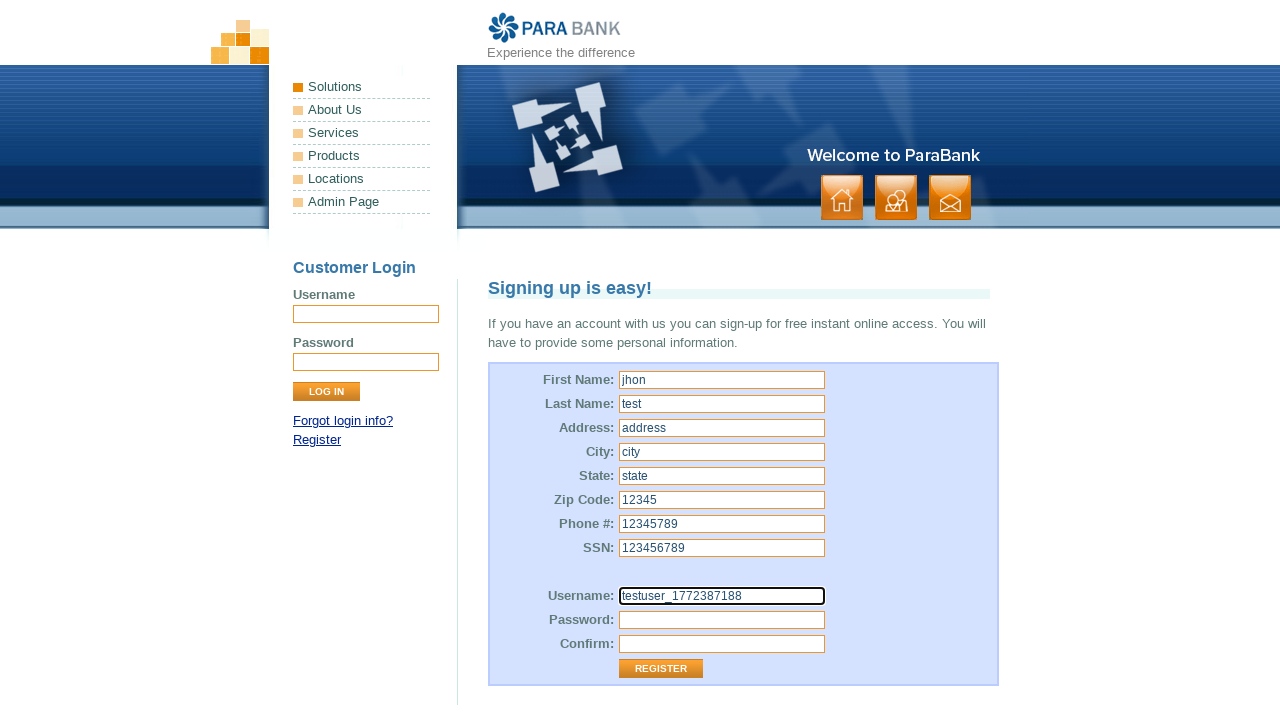

Filled in password field with 'test' on input[id='customer.password']
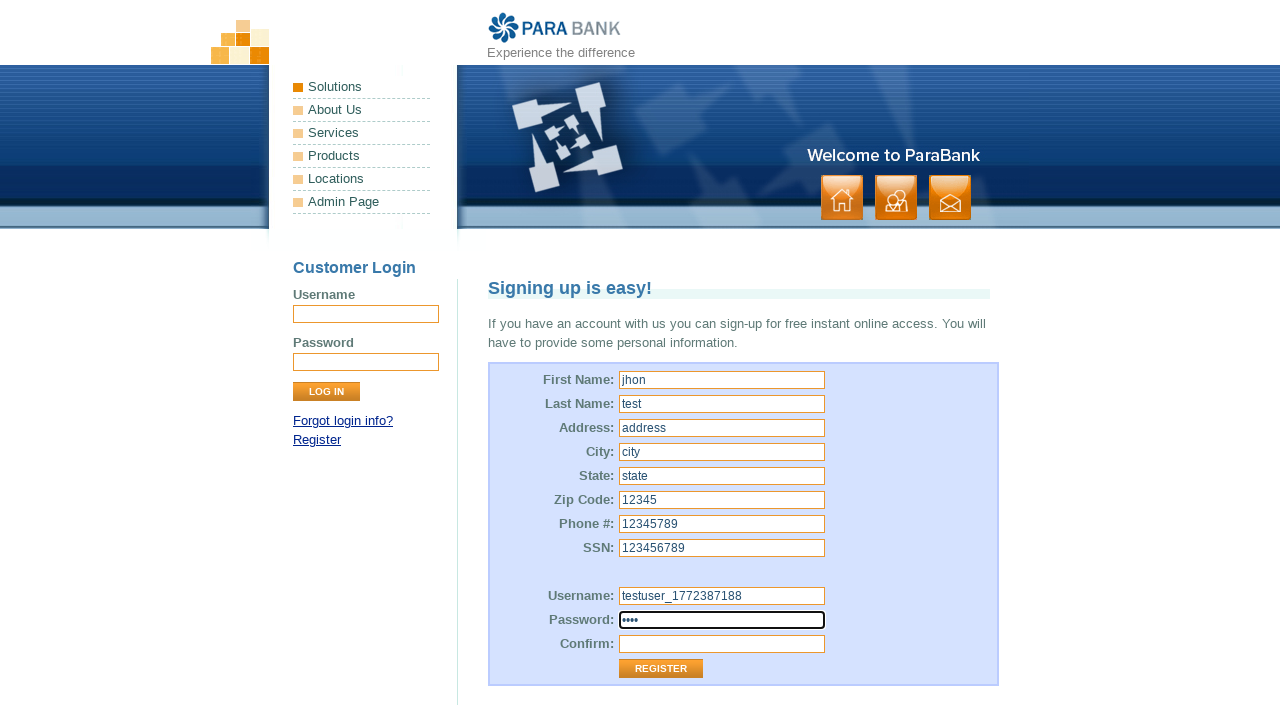

Filled in repeated password field with 'test' on input[id='repeatedPassword']
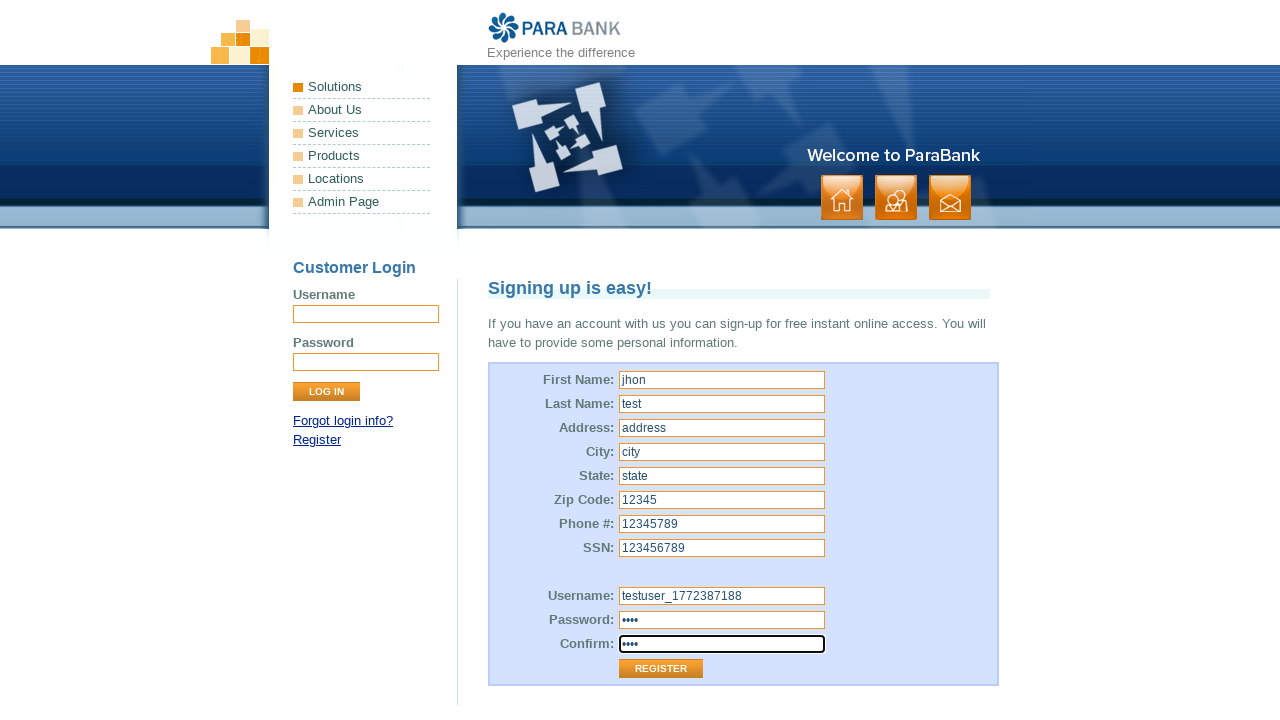

Clicked Register button to submit registration form at (661, 669) on input[value='Register']
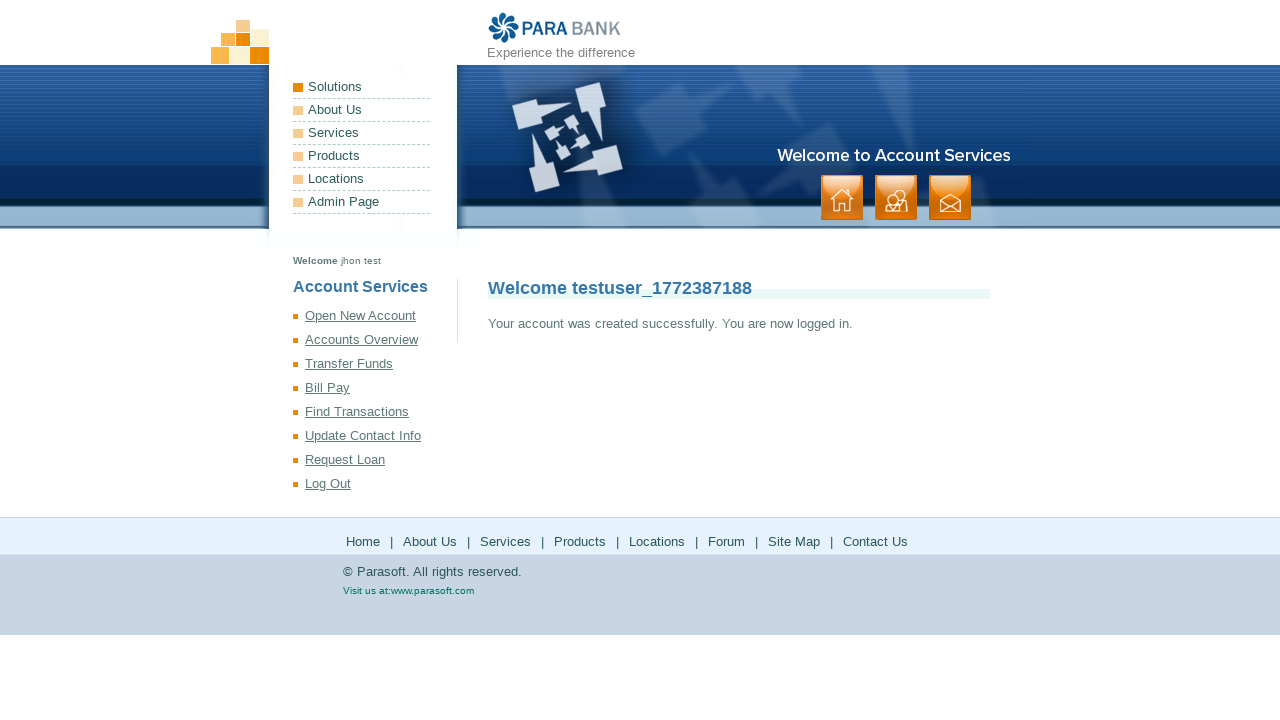

Verified success message displayed: 'Your account was created successfully'
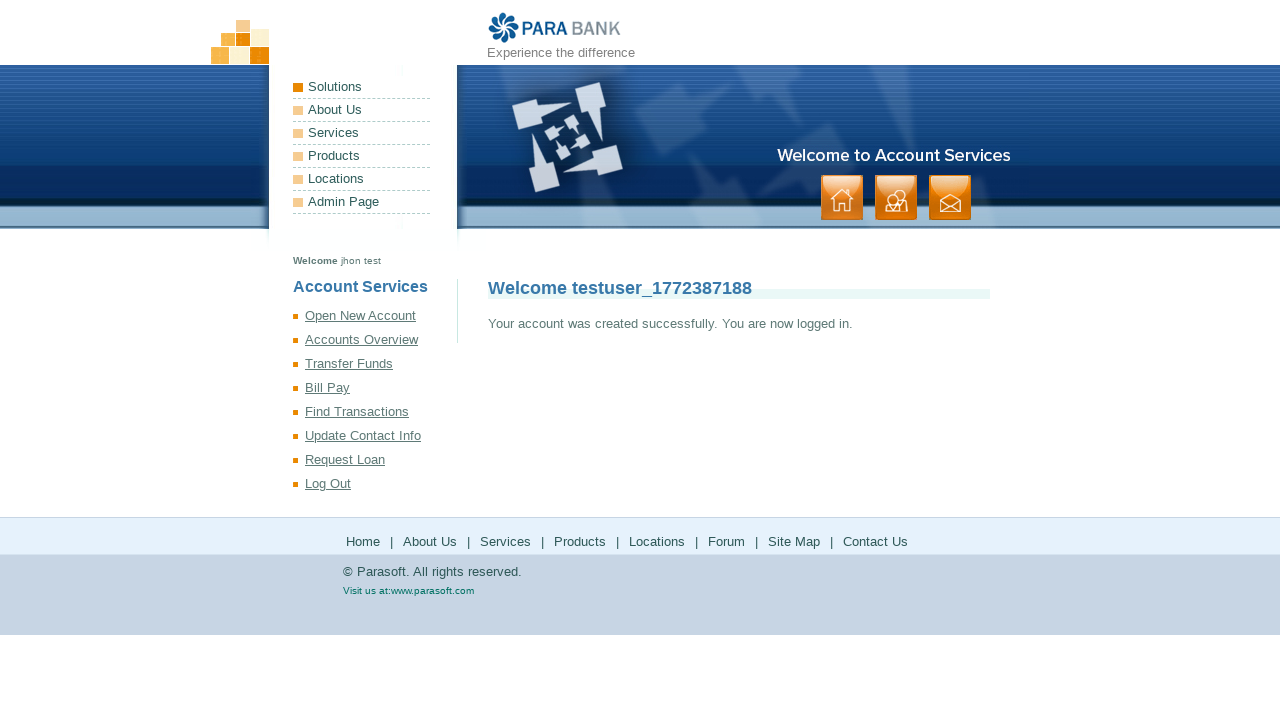

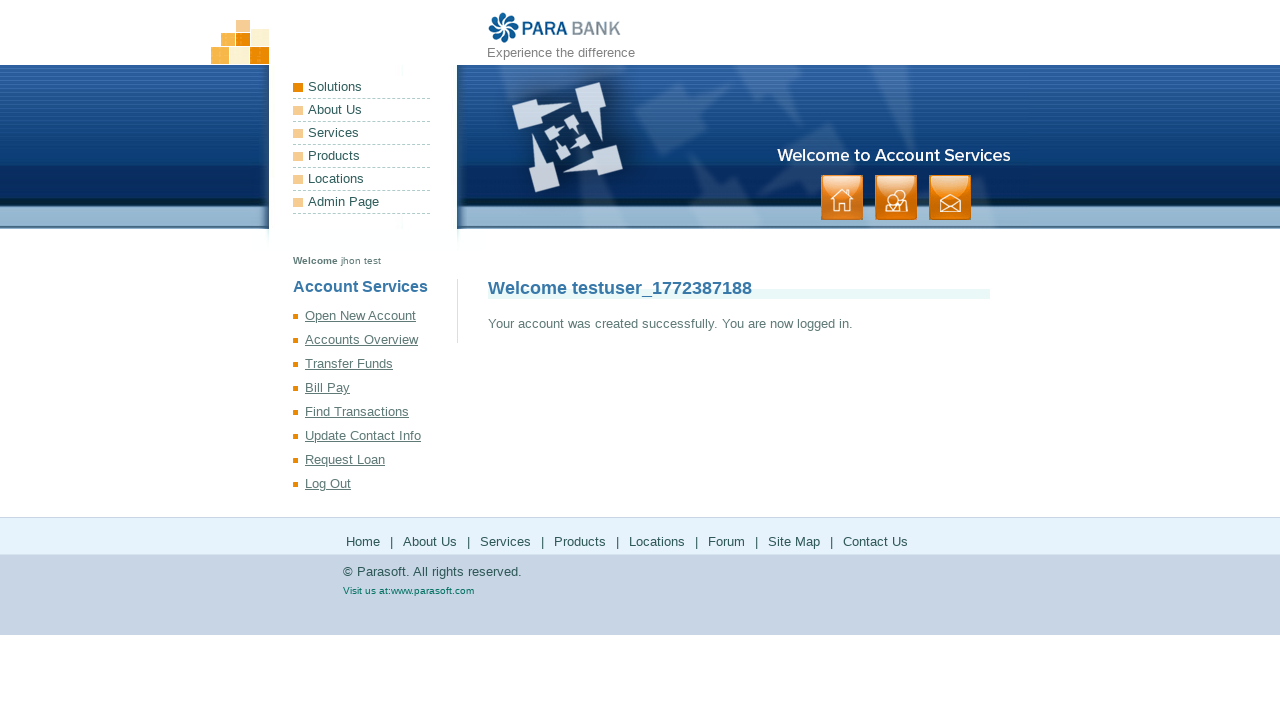